Tests React Semantic UI dropdown by selecting different user options and verifying the selection

Starting URL: https://react.semantic-ui.com/maximize/dropdown-example-selection/

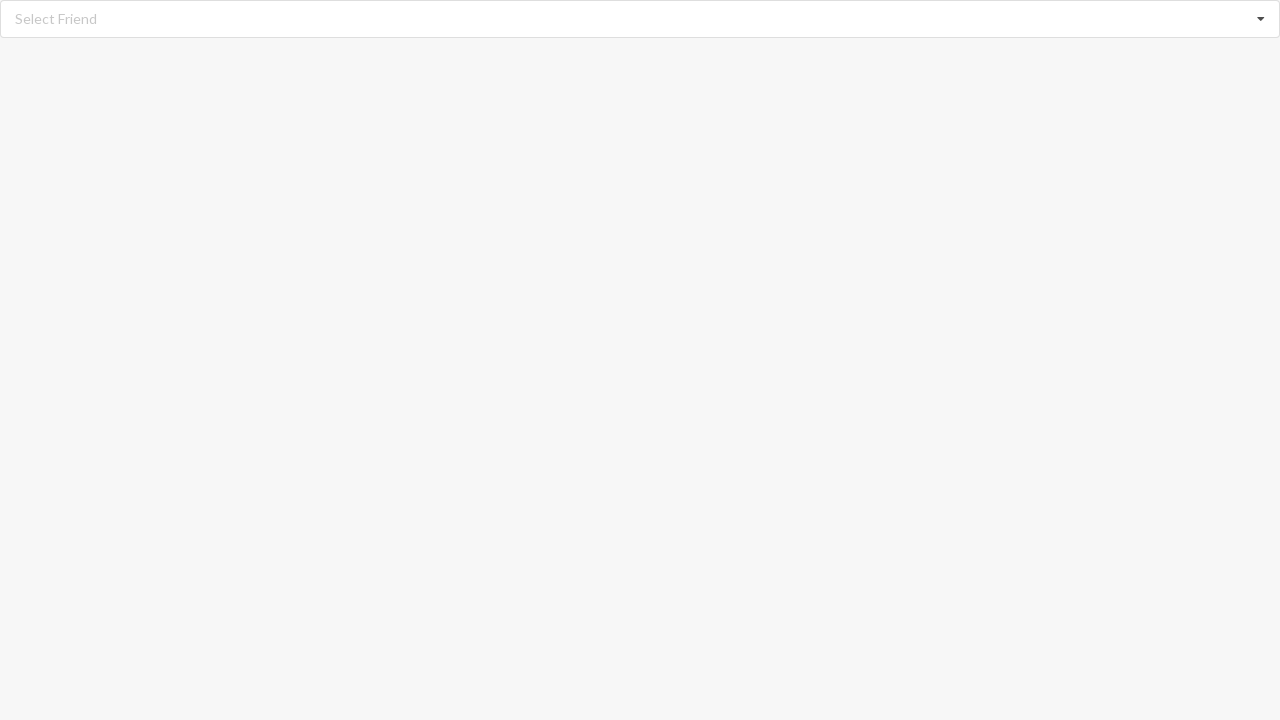

Clicked dropdown icon to open dropdown menu at (1261, 19) on xpath=//i[@class='dropdown icon']
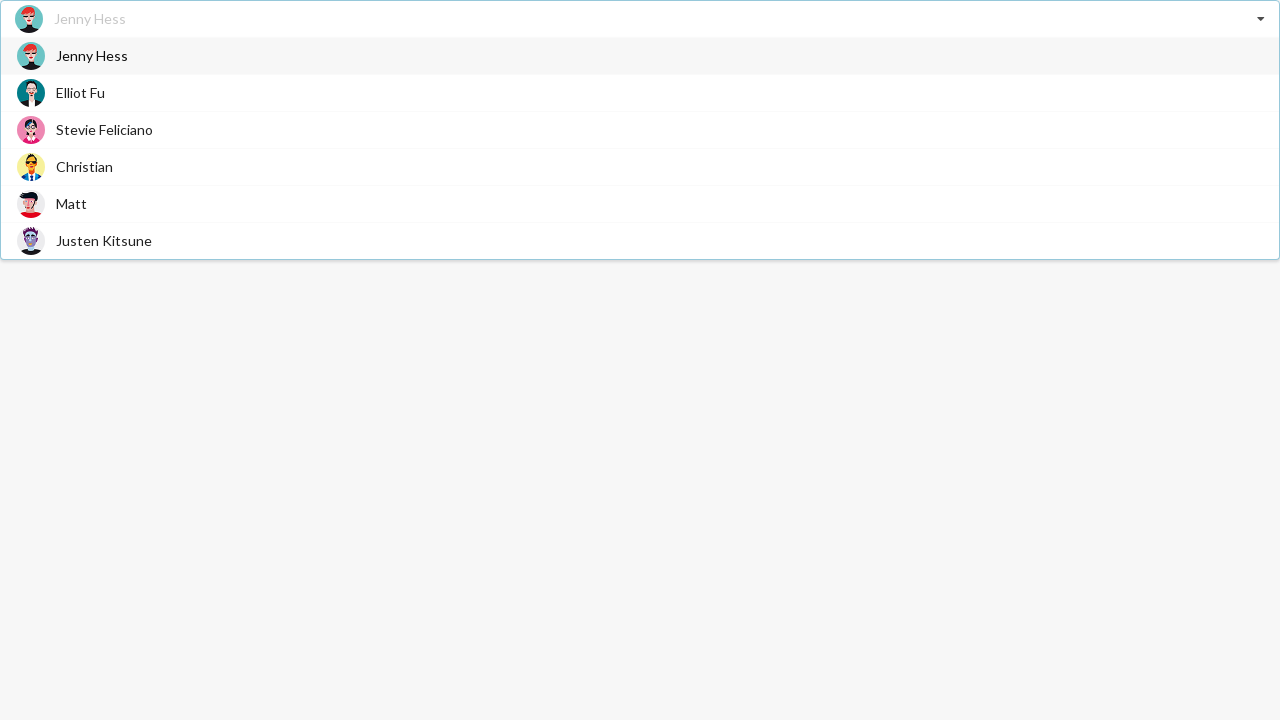

Dropdown menu options loaded
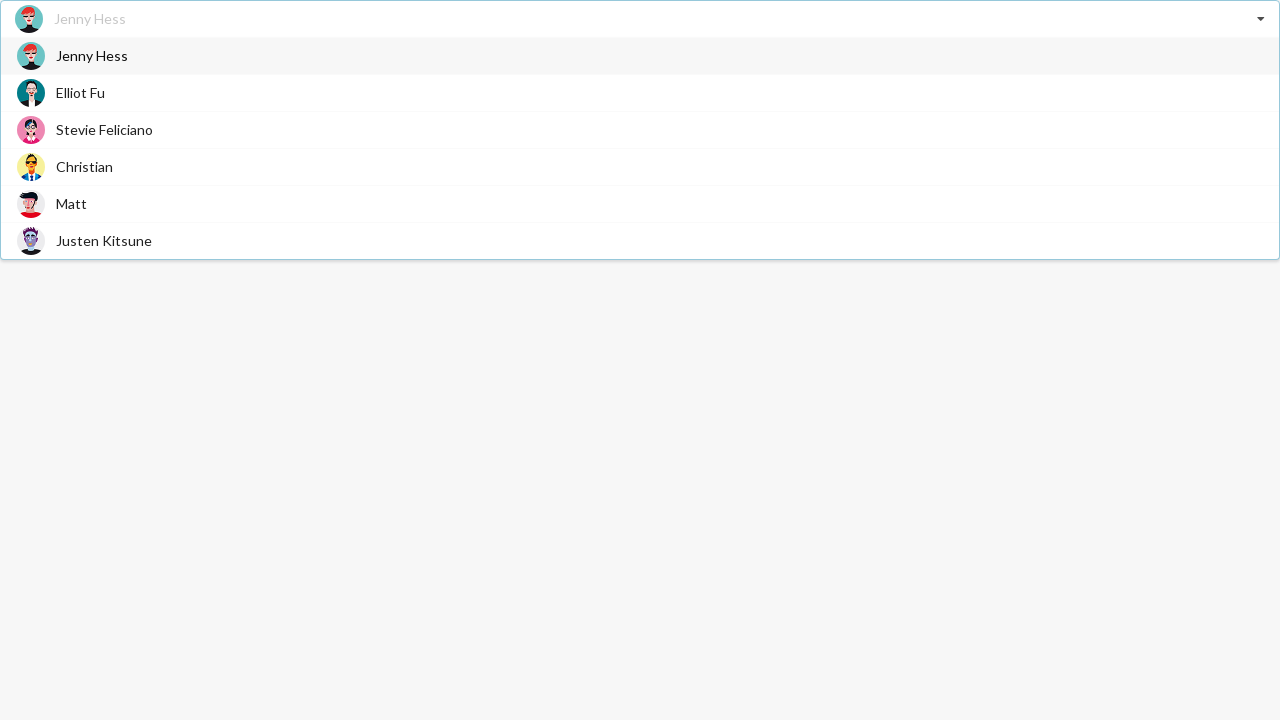

Selected 'Matt' from dropdown options at (72, 204) on xpath=//div[@style='pointer-events:all']/span[text()='Matt']
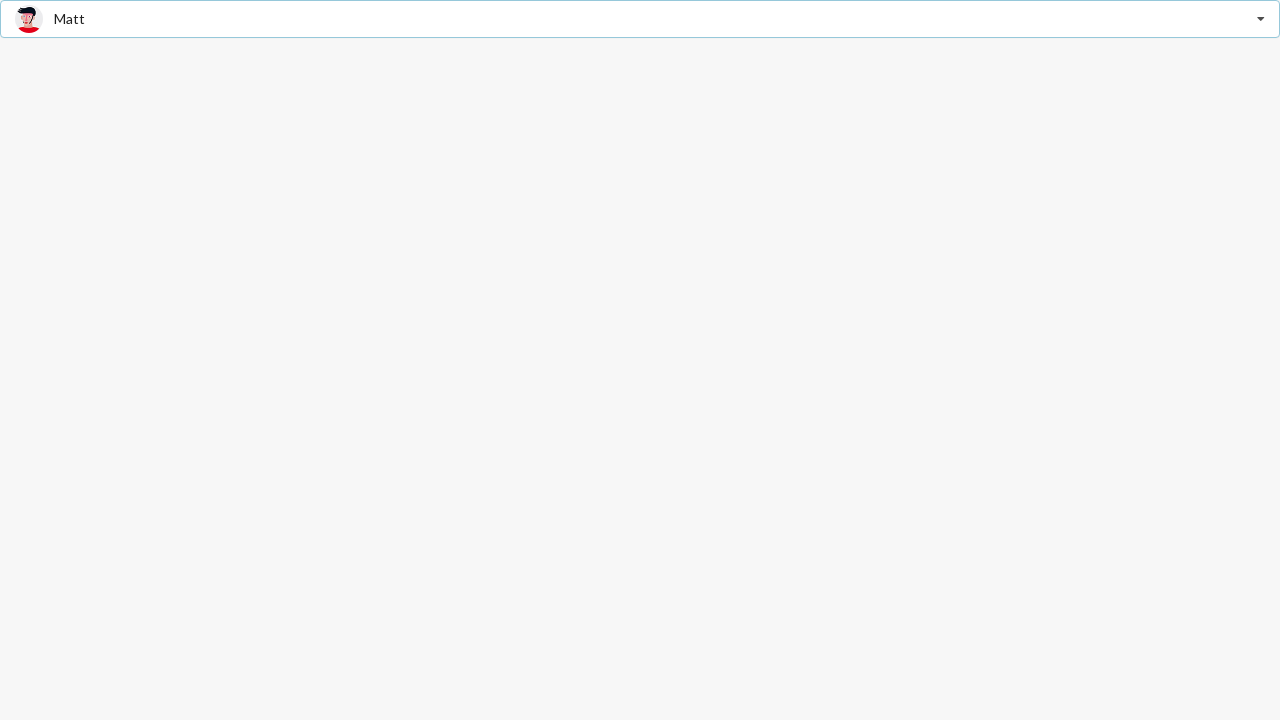

Verified that 'Matt' is now selected in dropdown
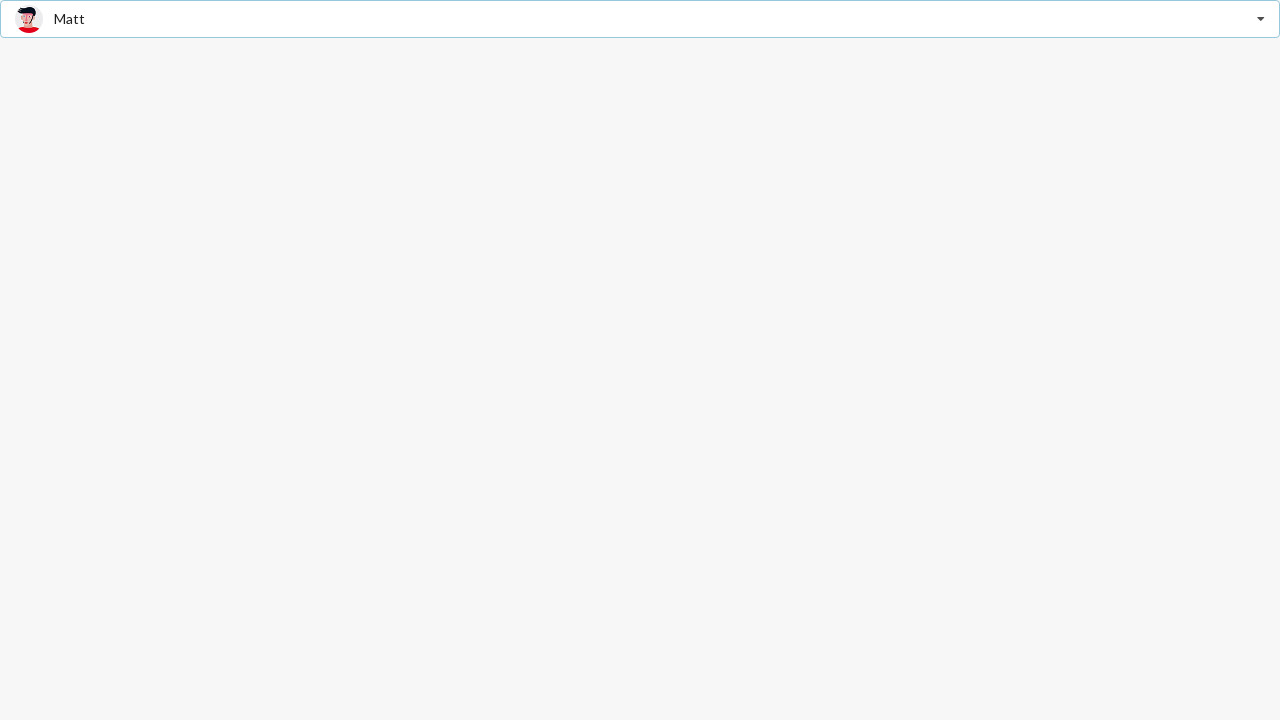

Clicked dropdown icon to open dropdown menu at (1261, 19) on xpath=//i[@class='dropdown icon']
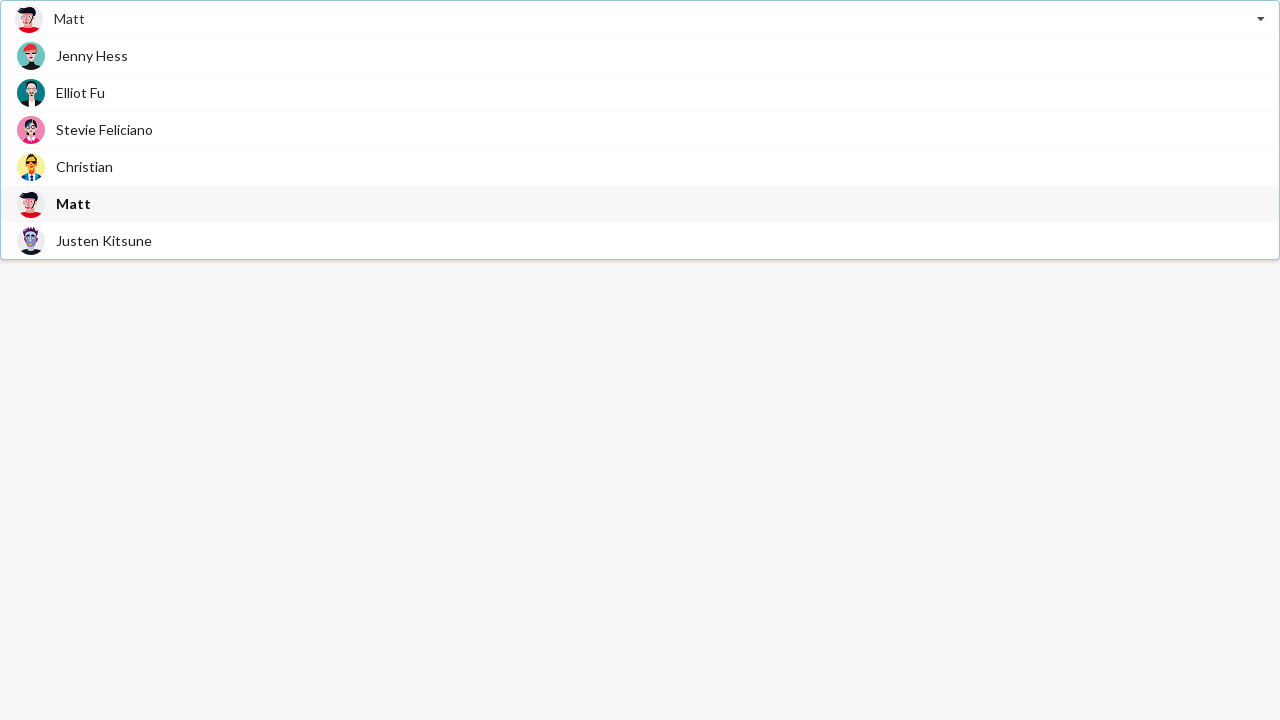

Dropdown menu options loaded
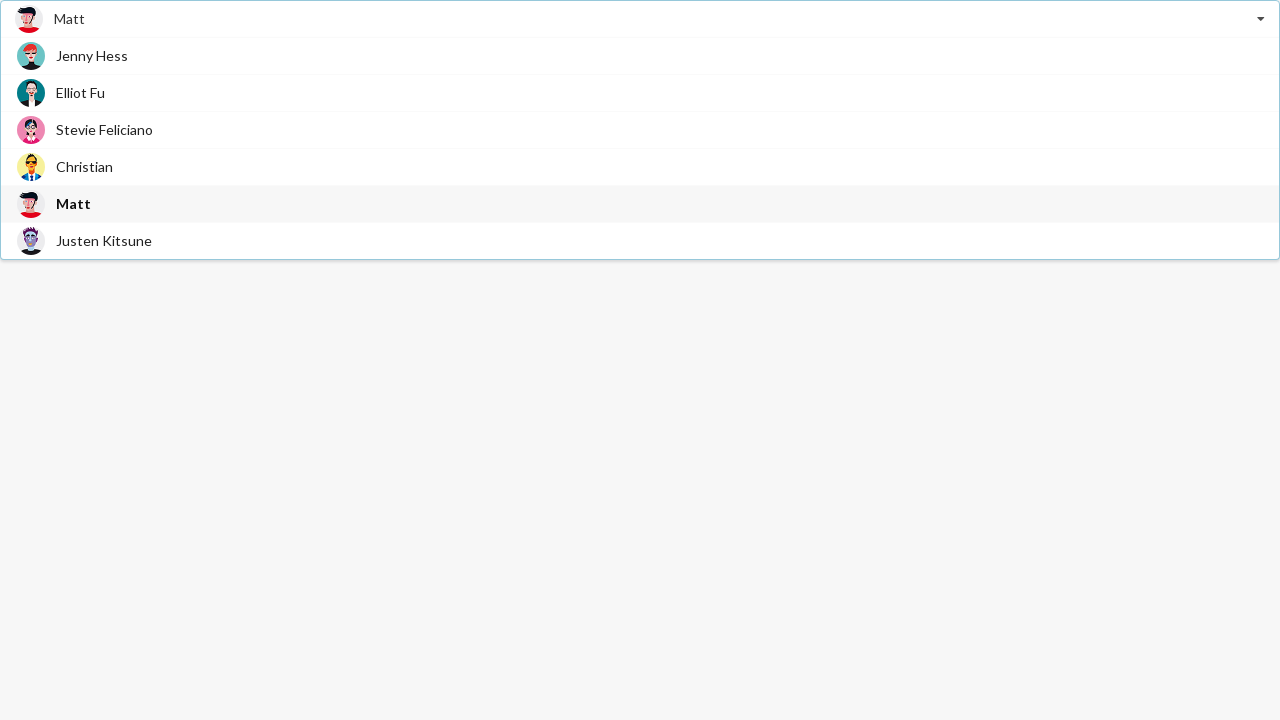

Selected 'Stevie Feliciano' from dropdown options at (104, 130) on xpath=//div[@style='pointer-events:all']/span[text()='Stevie Feliciano']
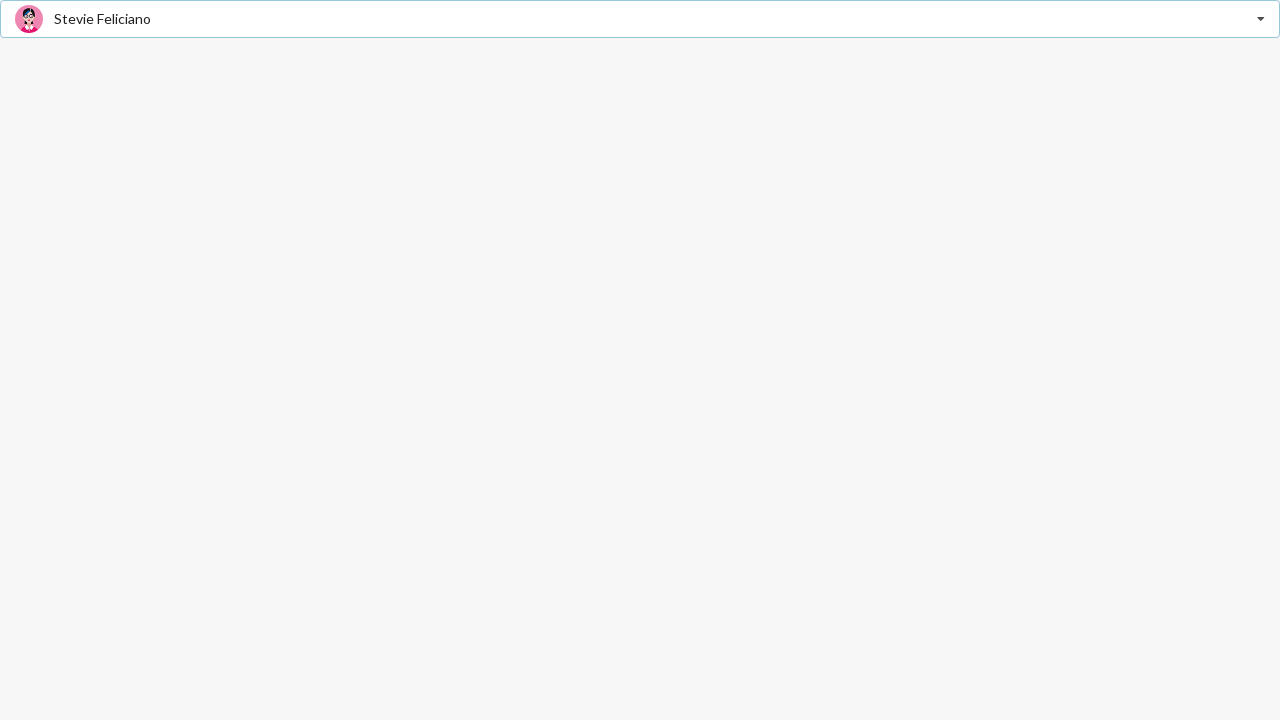

Verified that 'Stevie Feliciano' is now selected in dropdown
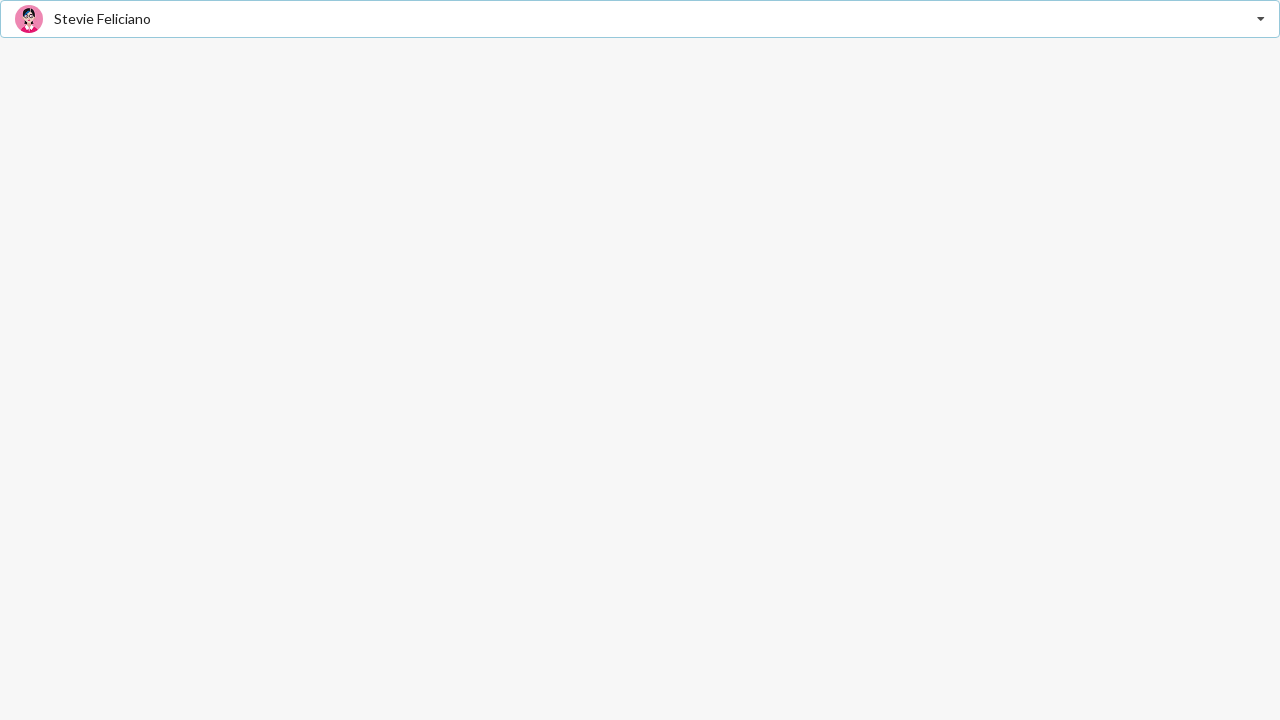

Clicked dropdown icon to open dropdown menu at (1261, 19) on xpath=//i[@class='dropdown icon']
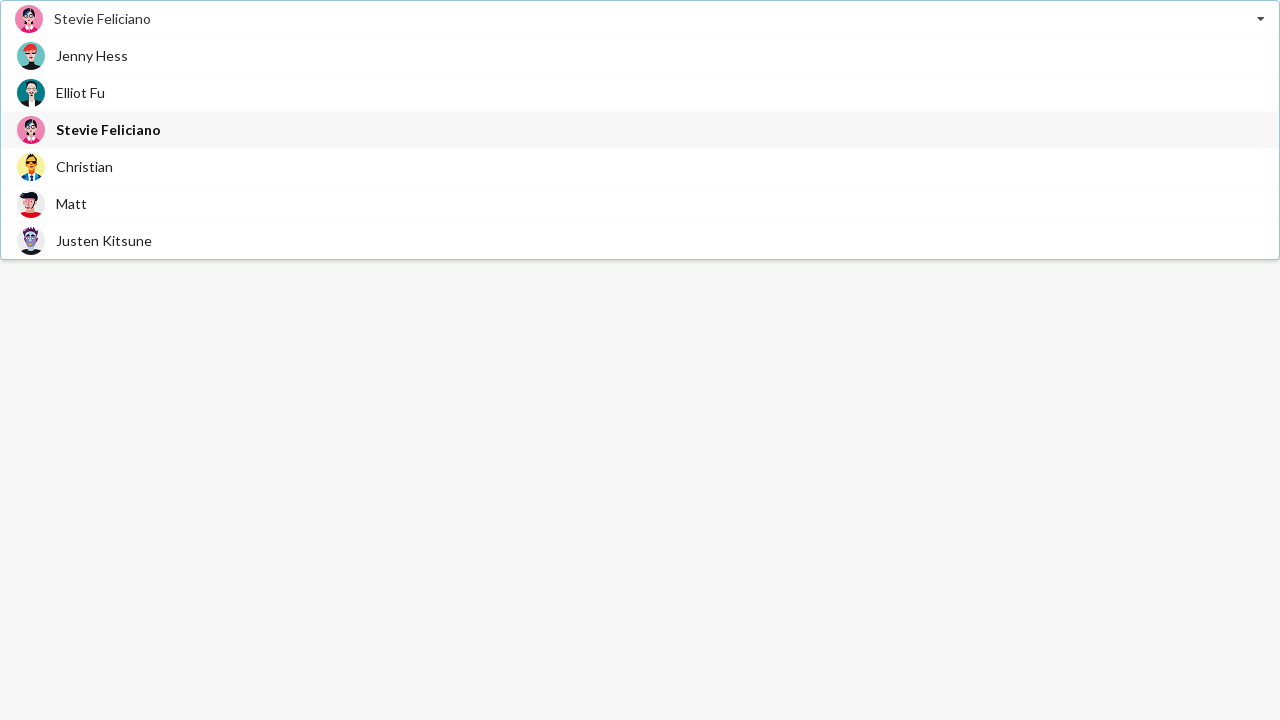

Dropdown menu options loaded
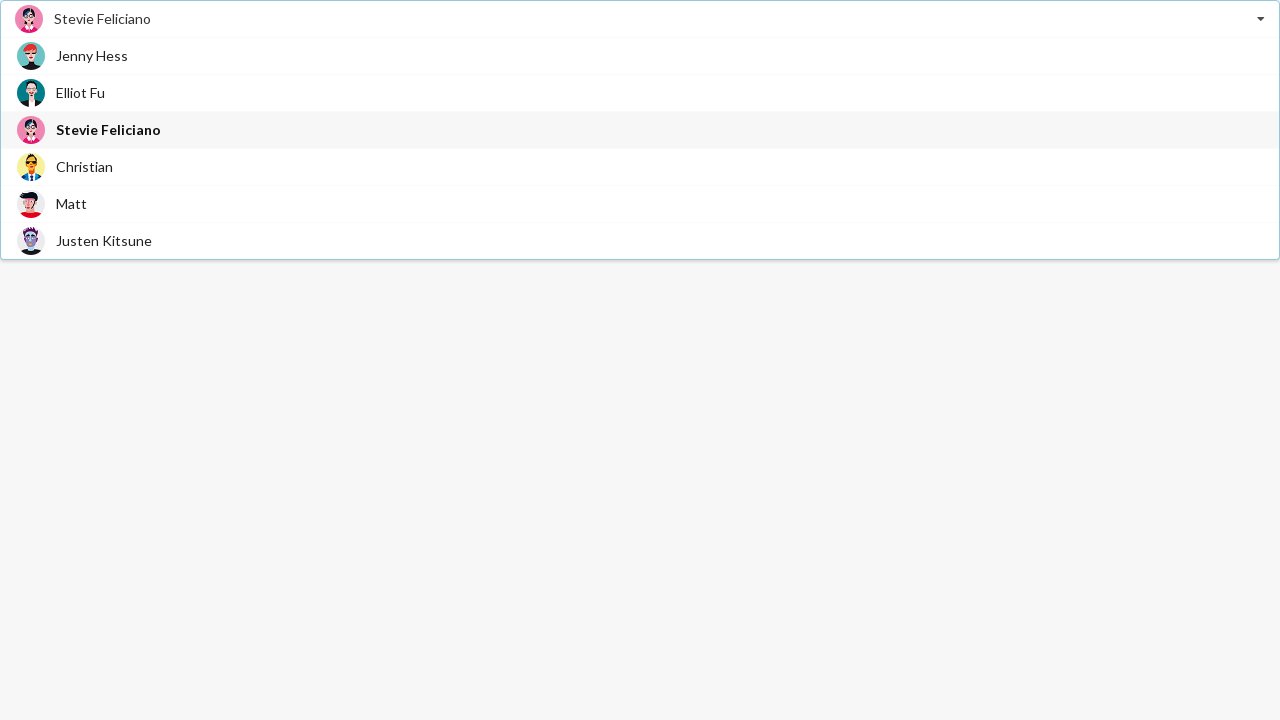

Selected 'Justen Kitsune' from dropdown options at (104, 240) on xpath=//div[@style='pointer-events:all']/span[text()='Justen Kitsune']
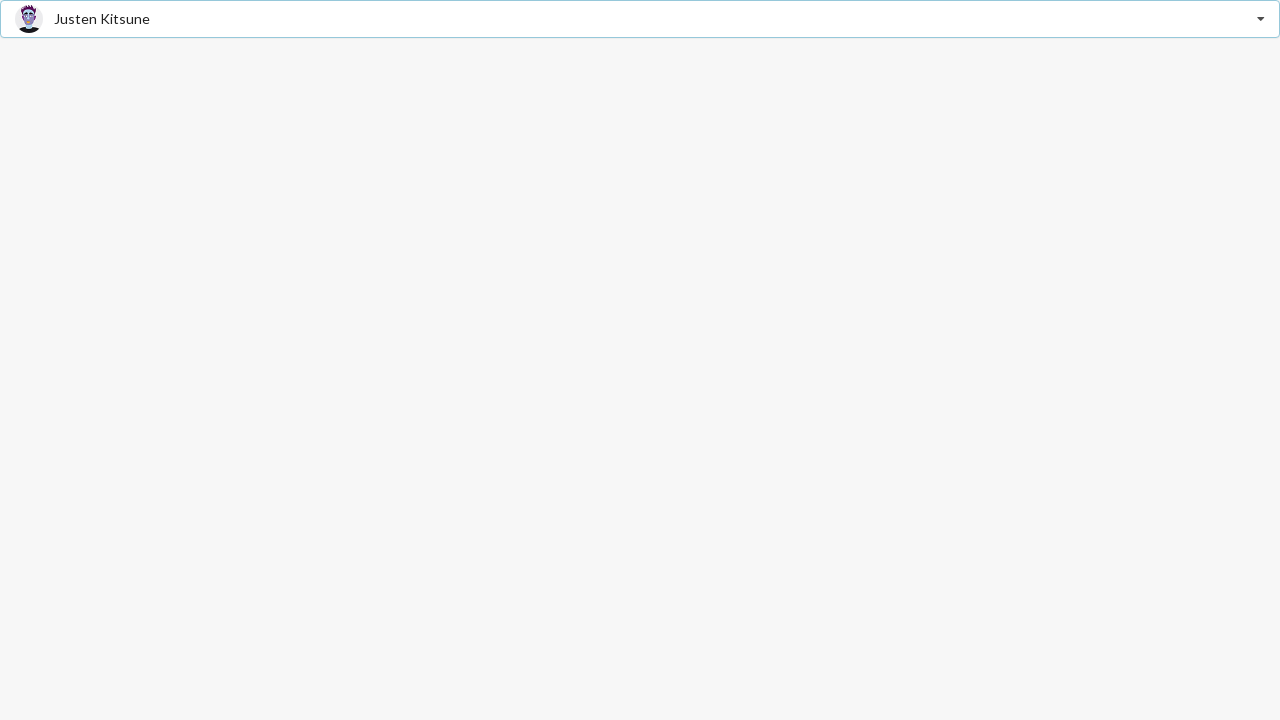

Verified that 'Justen Kitsune' is now selected in dropdown
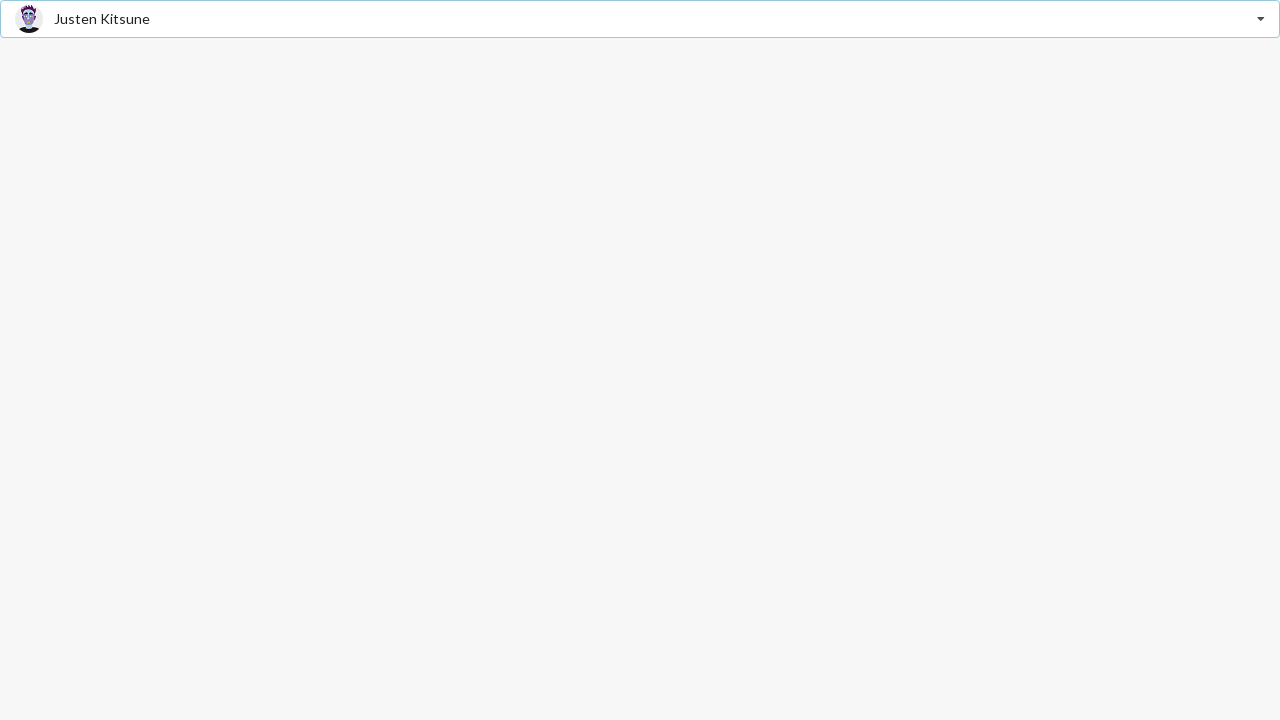

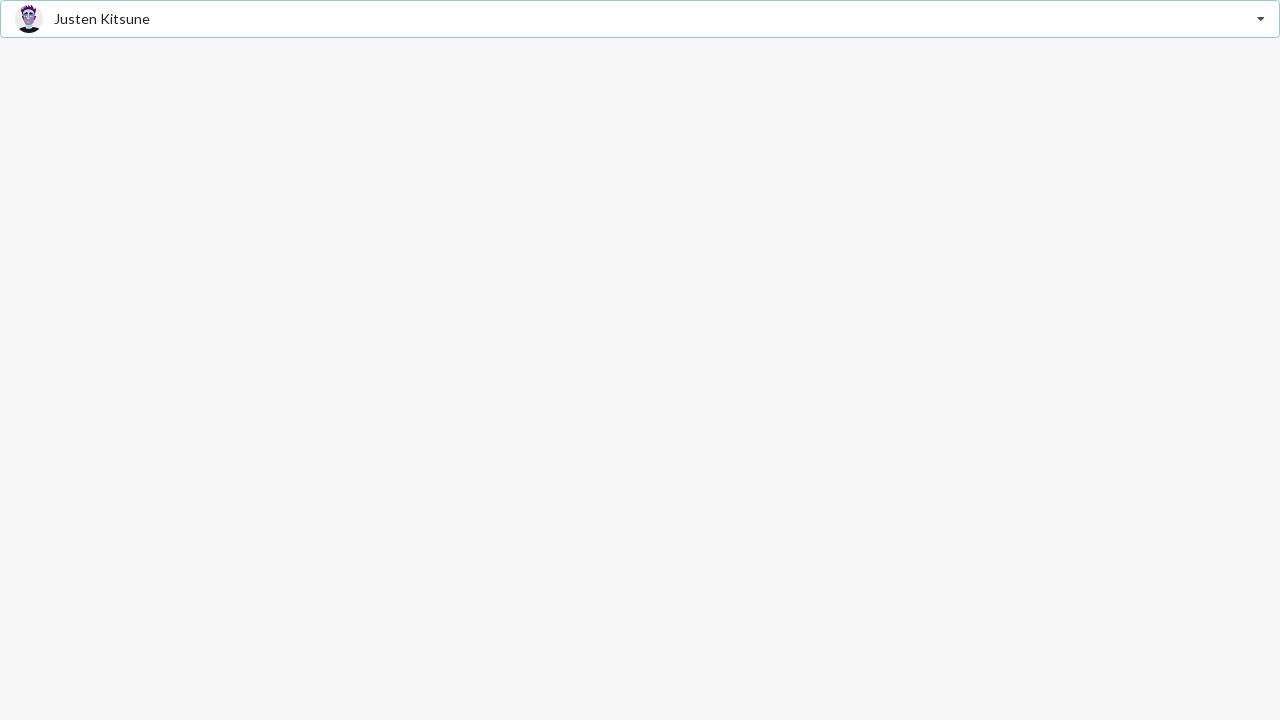